Tests confirm alert with OK and Cancel options, verifies the result text after accepting

Starting URL: https://demo.automationtesting.in/Alerts.html

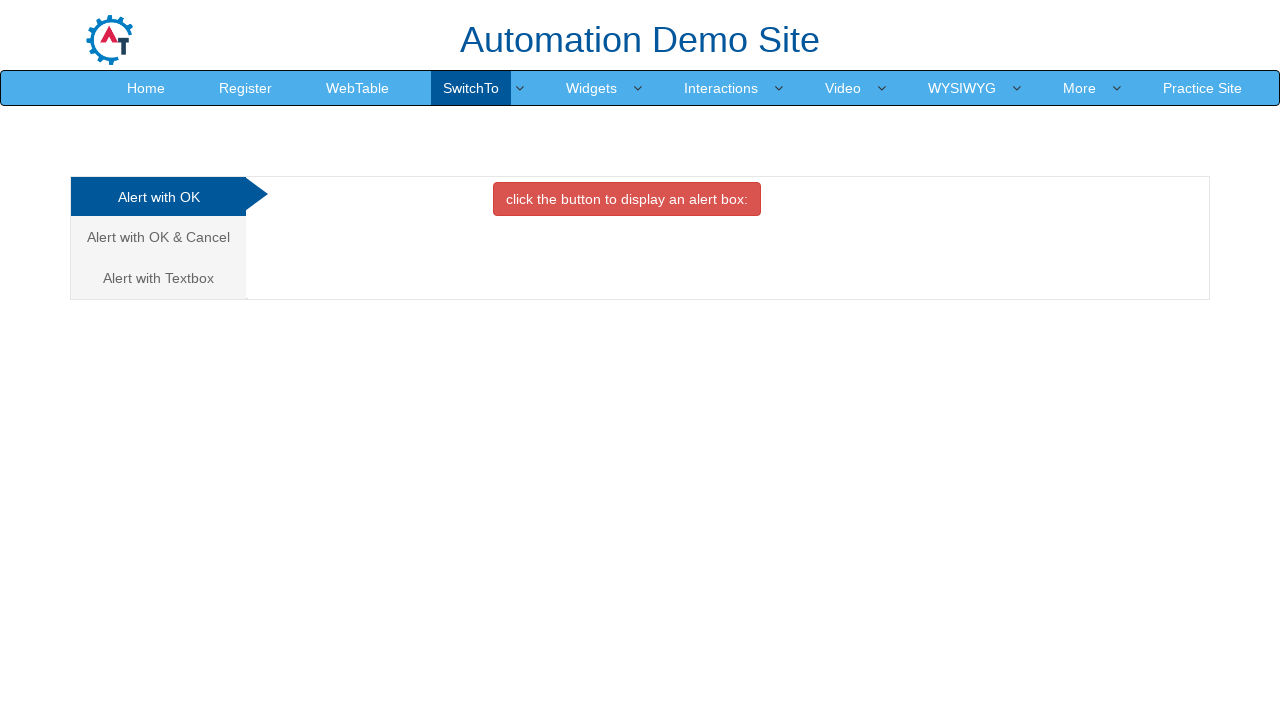

Clicked on the second tab to access confirm alert at (158, 237) on xpath=/html/body/div[1]/div/div/div/div[1]/ul/li[2]/a
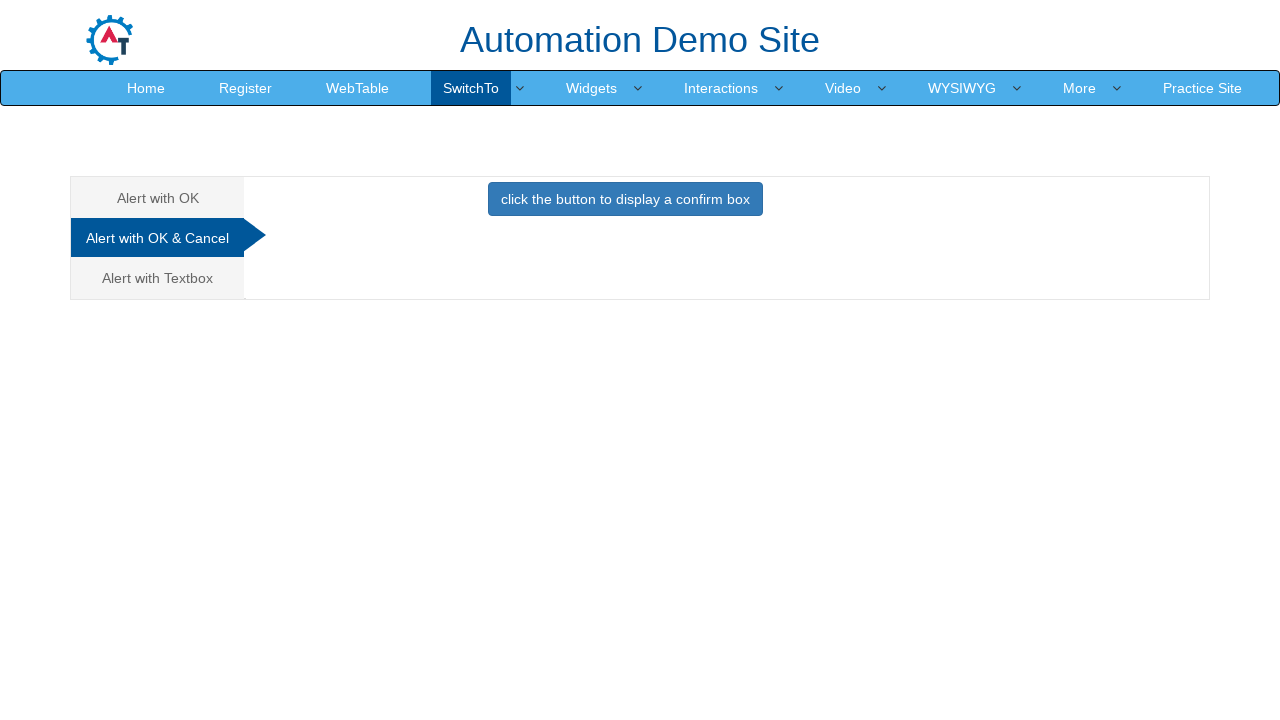

Clicked button to trigger confirm alert with OK & Cancel options at (625, 199) on xpath=/html/body/div[1]/div/div/div/div[2]/div[2]/button
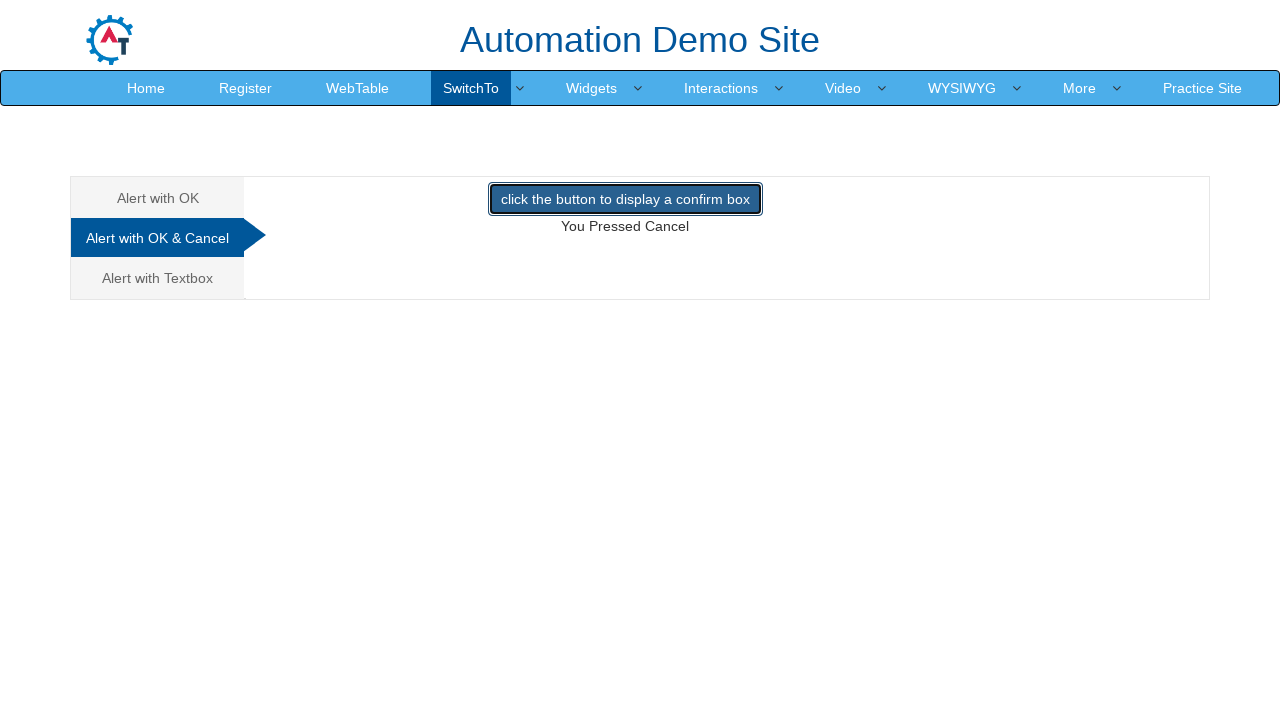

Accepted the confirm alert dialog
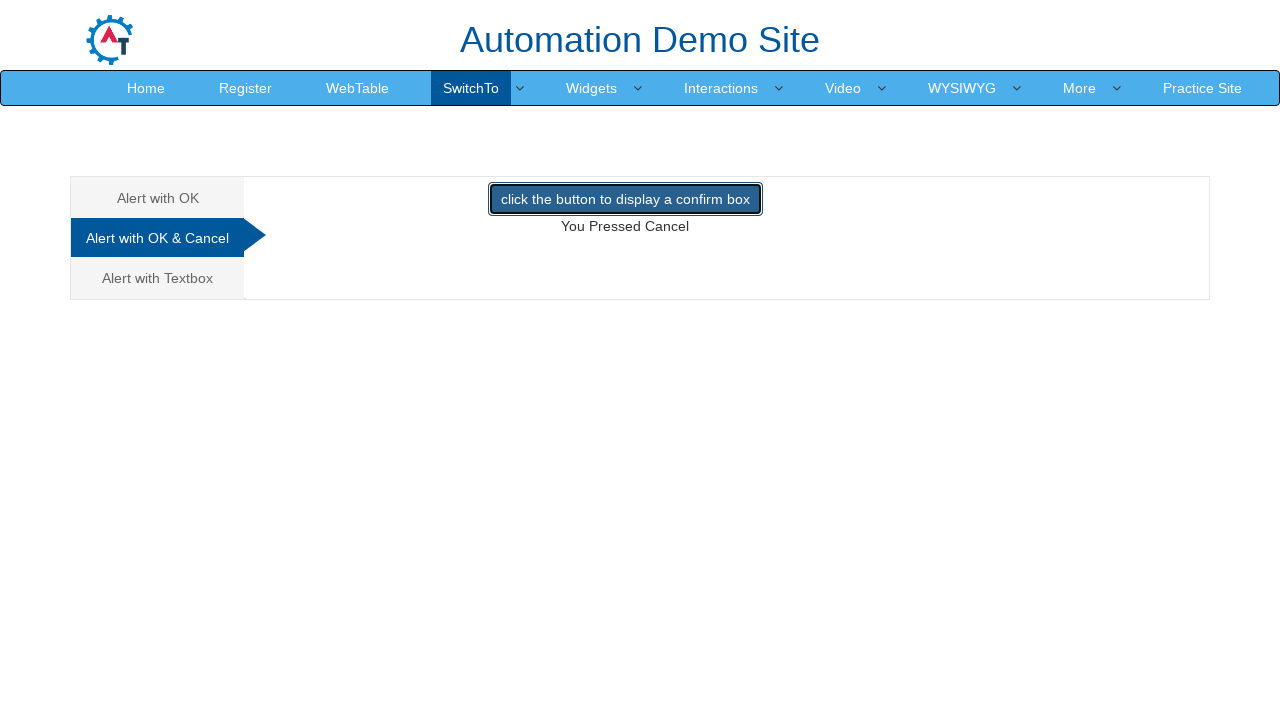

Result text element loaded after accepting alert
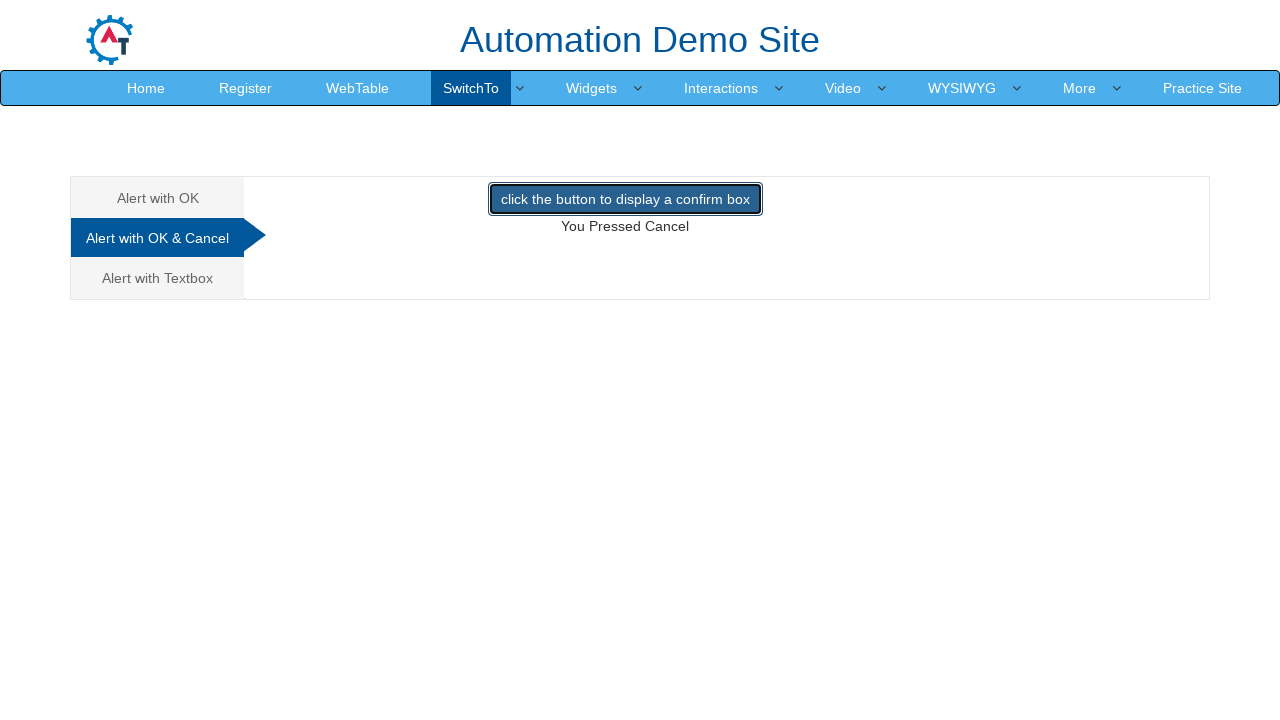

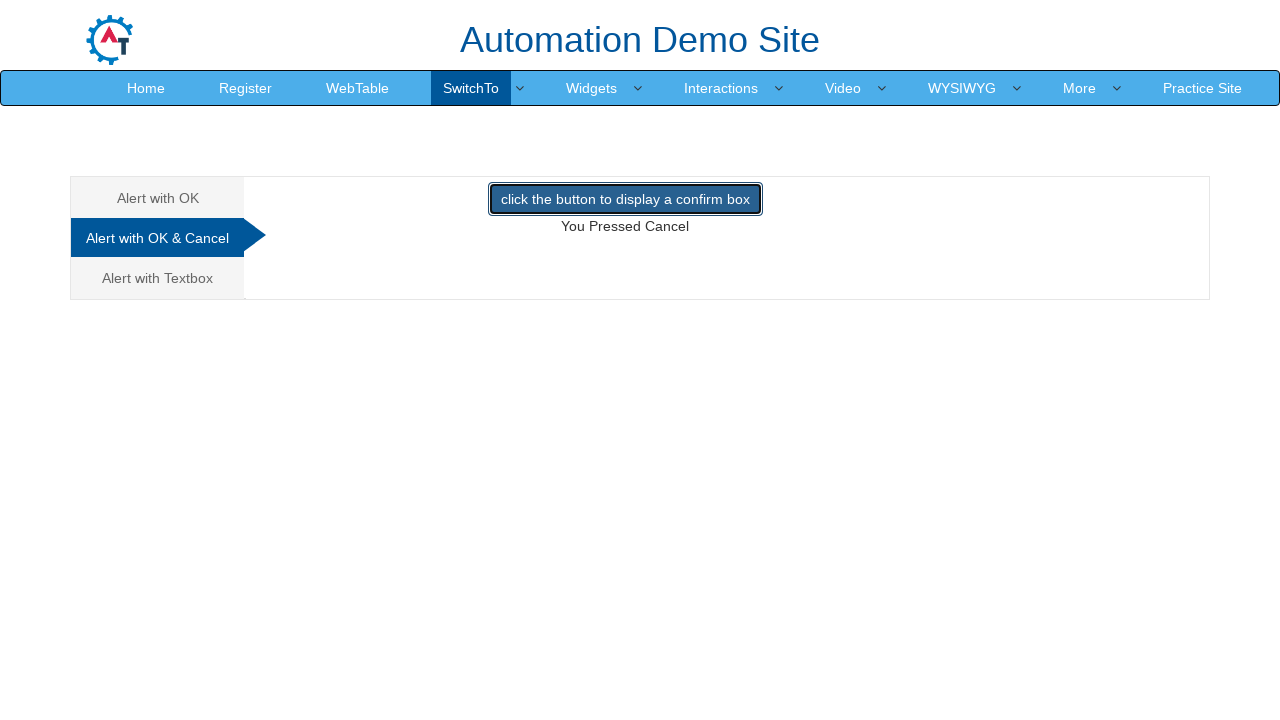